Plays the 2048 puzzle game by sending arrow key inputs in a pattern (up, right, down, left) and handles game over by clicking the retry button

Starting URL: http://2048game.com/

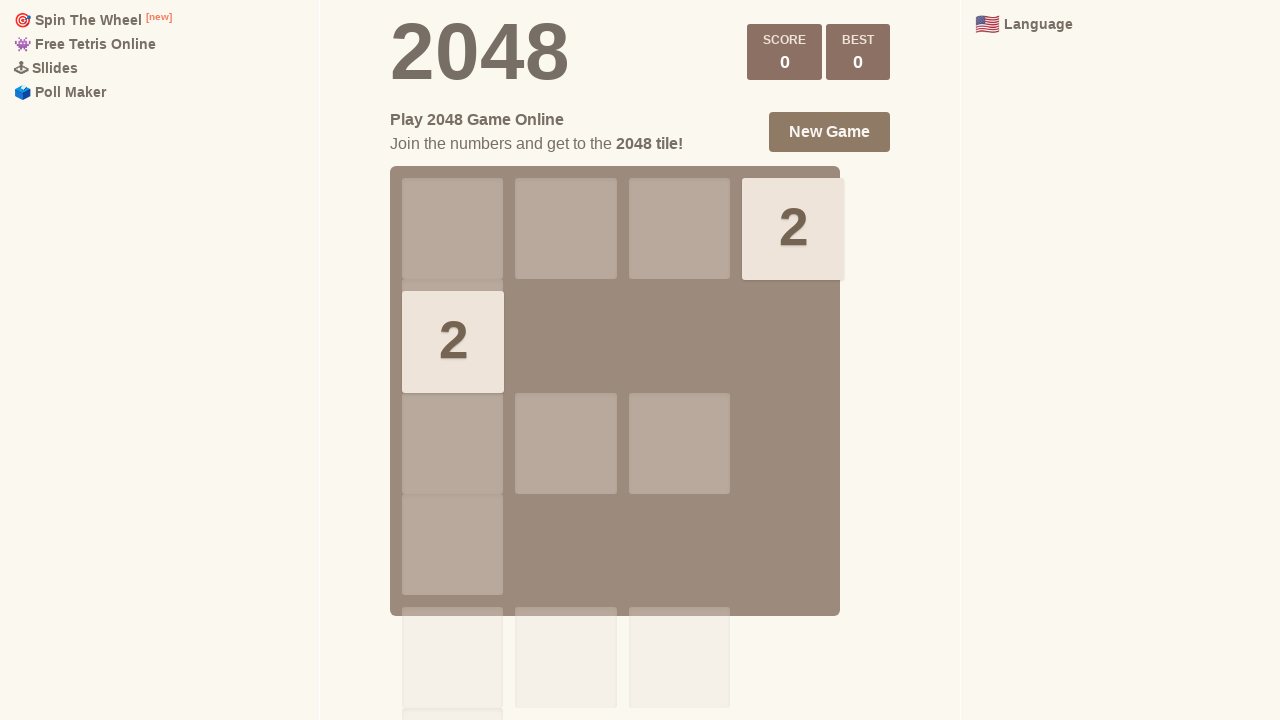

Pressed ArrowUp key
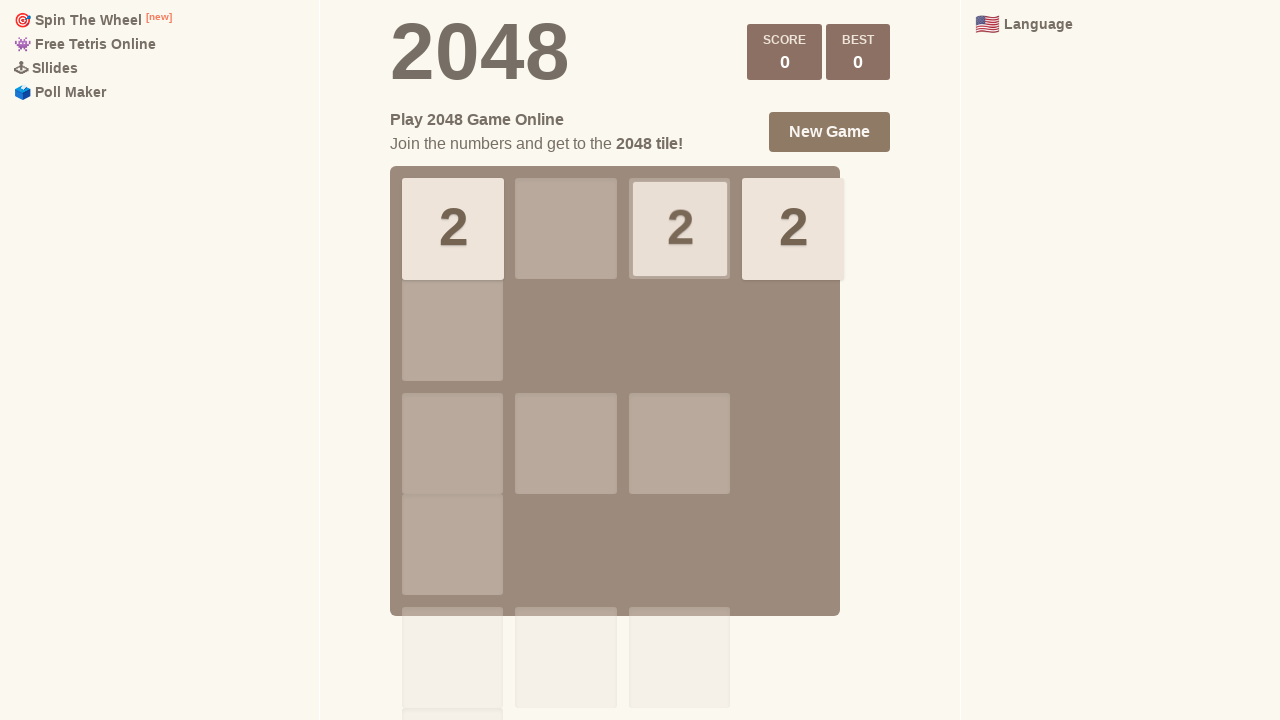

Pressed ArrowRight key
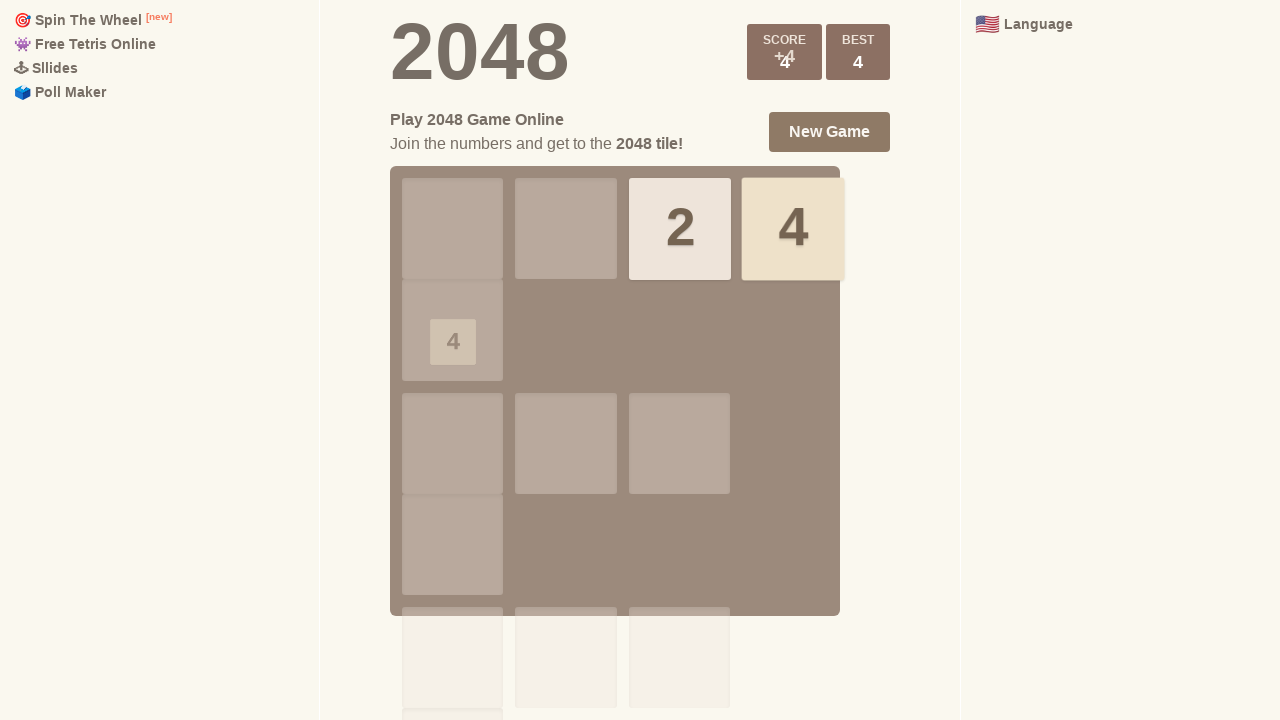

Pressed ArrowDown key
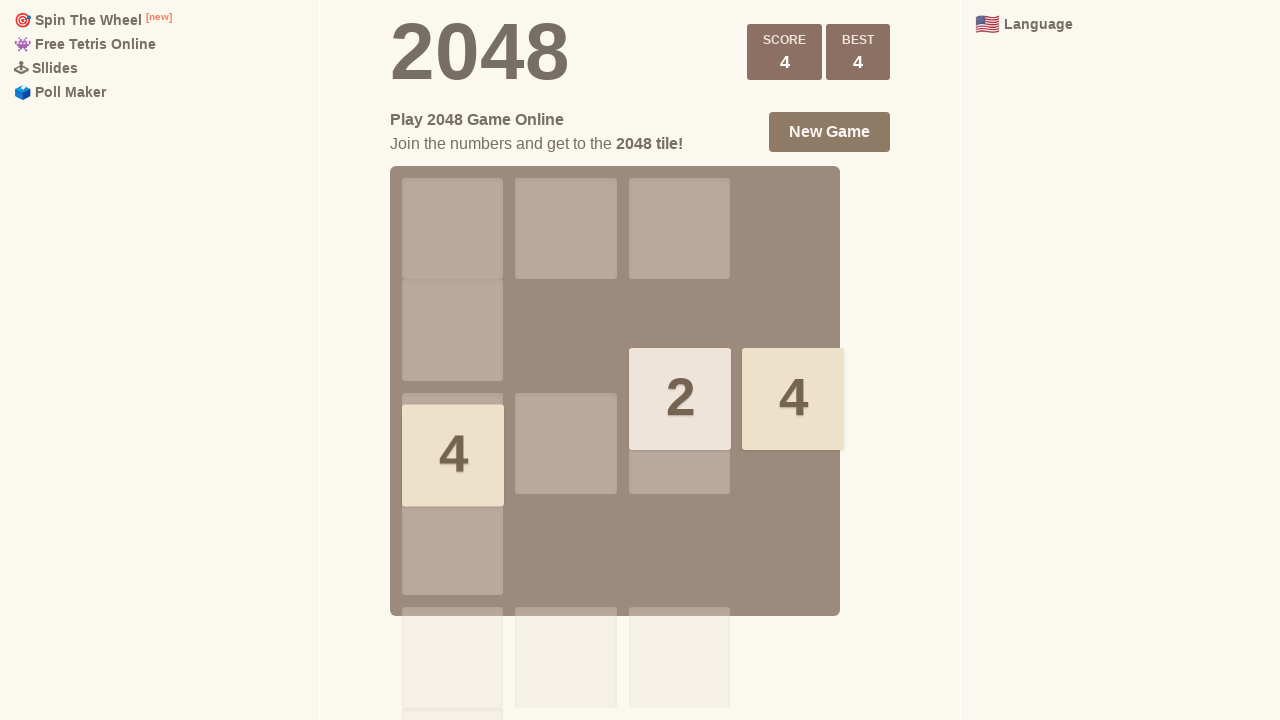

Pressed ArrowLeft key
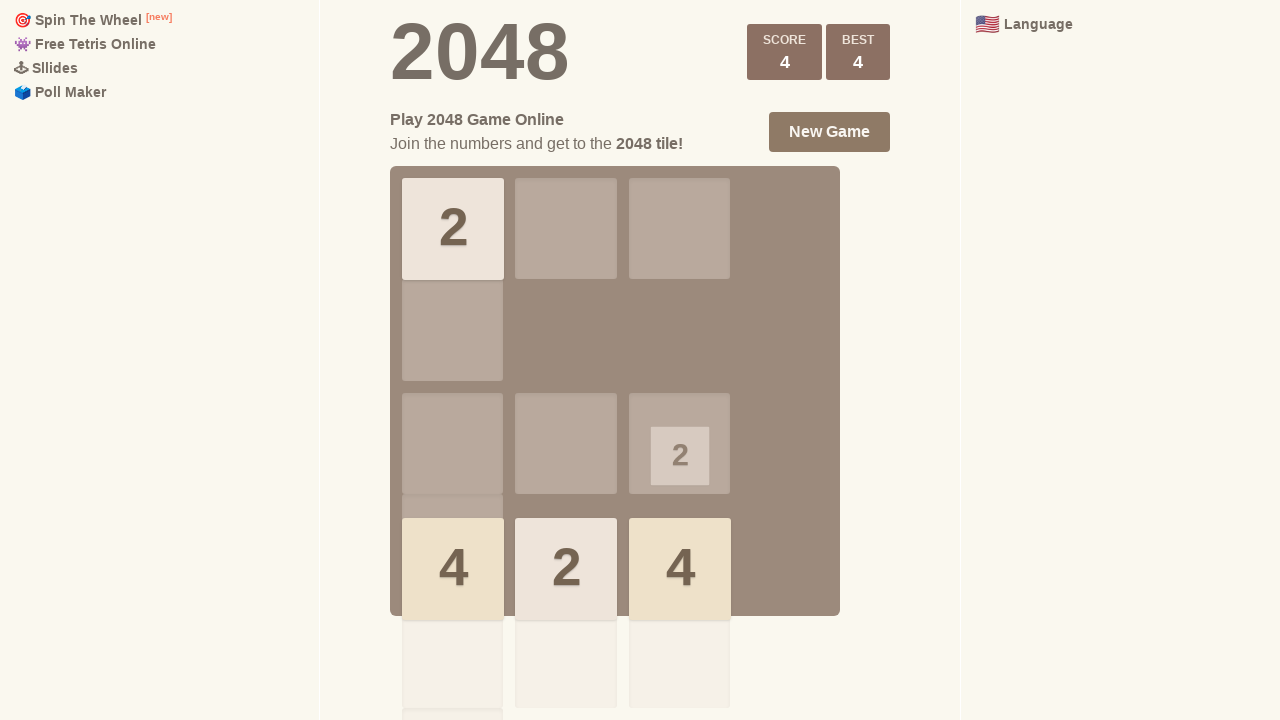

Pressed ArrowUp key
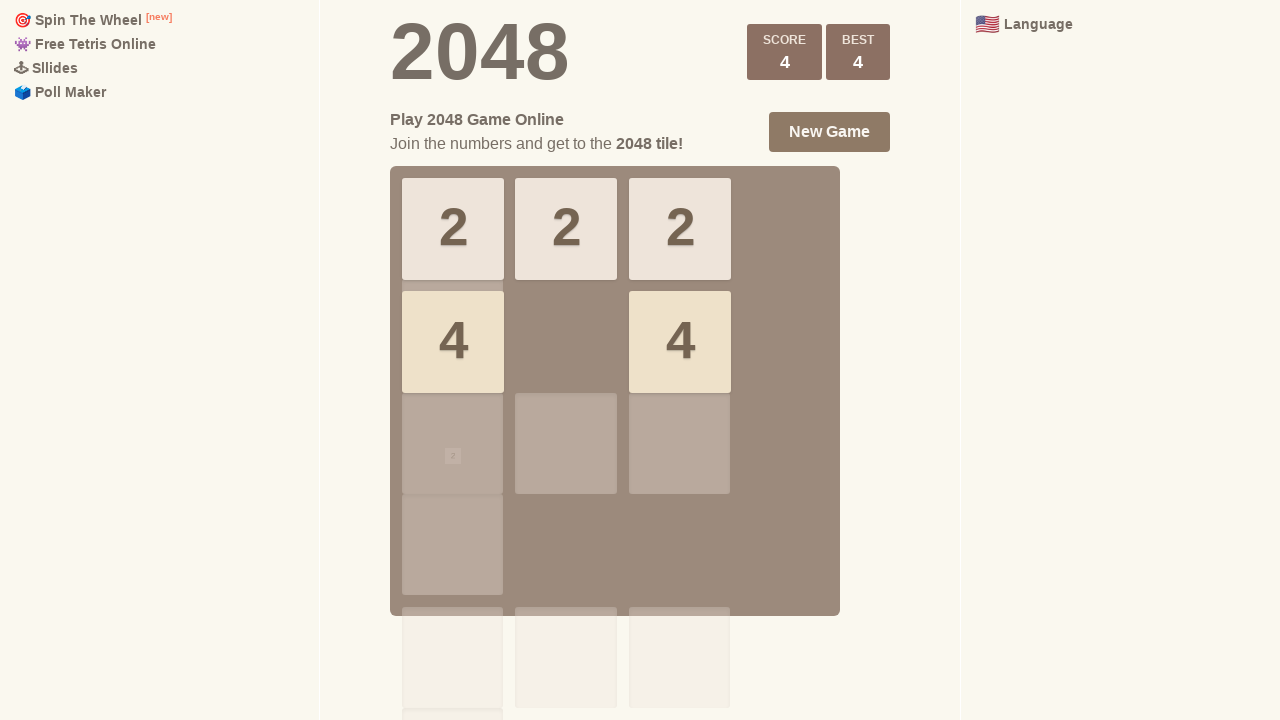

Pressed ArrowRight key
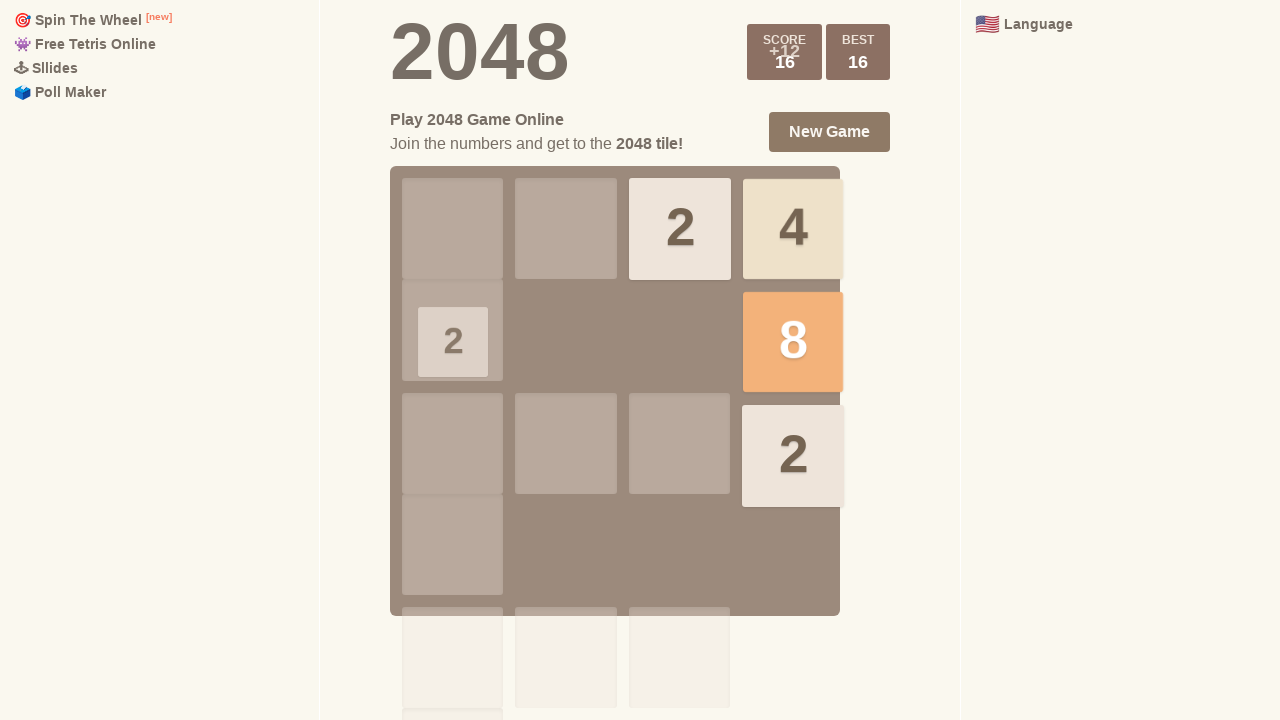

Pressed ArrowDown key
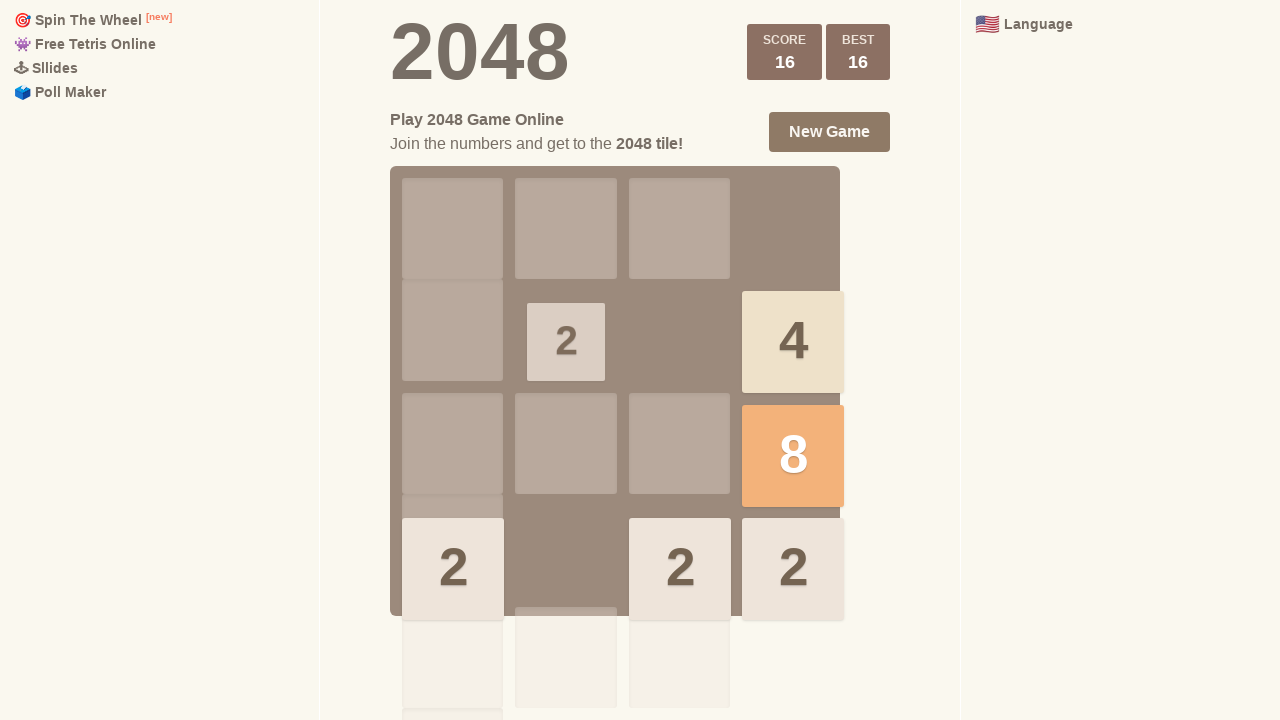

Pressed ArrowLeft key
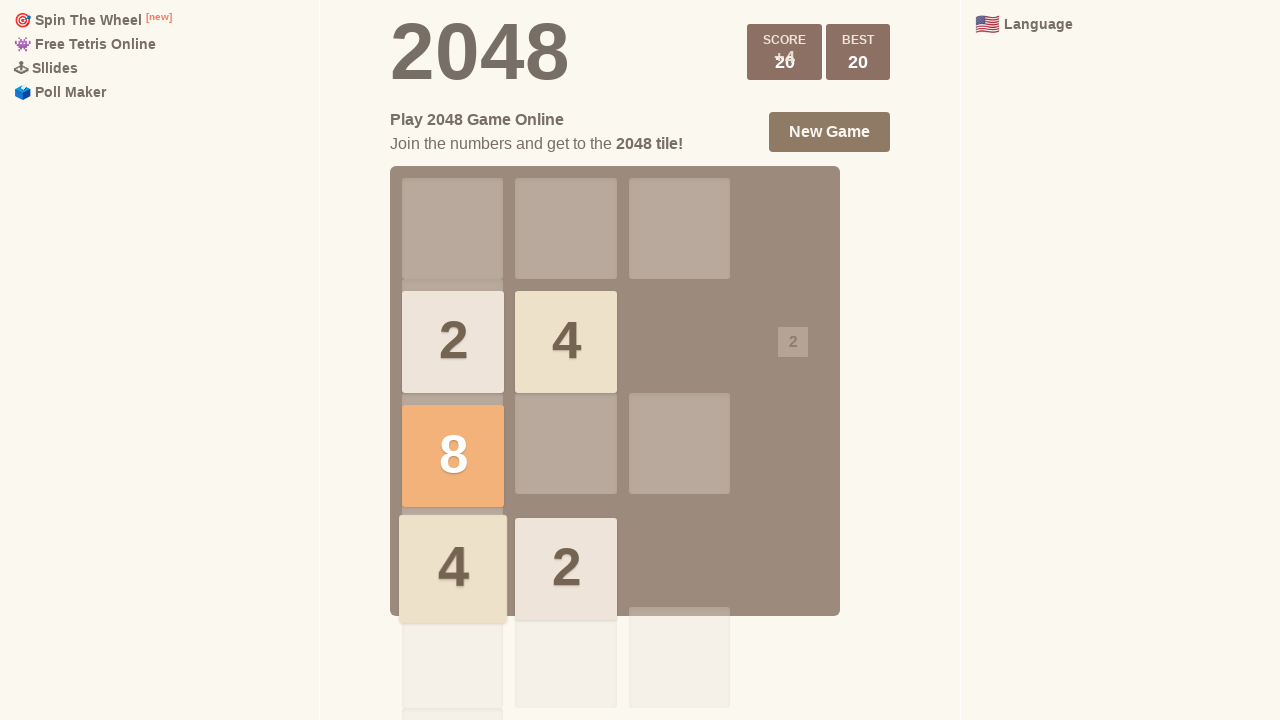

Pressed ArrowUp key
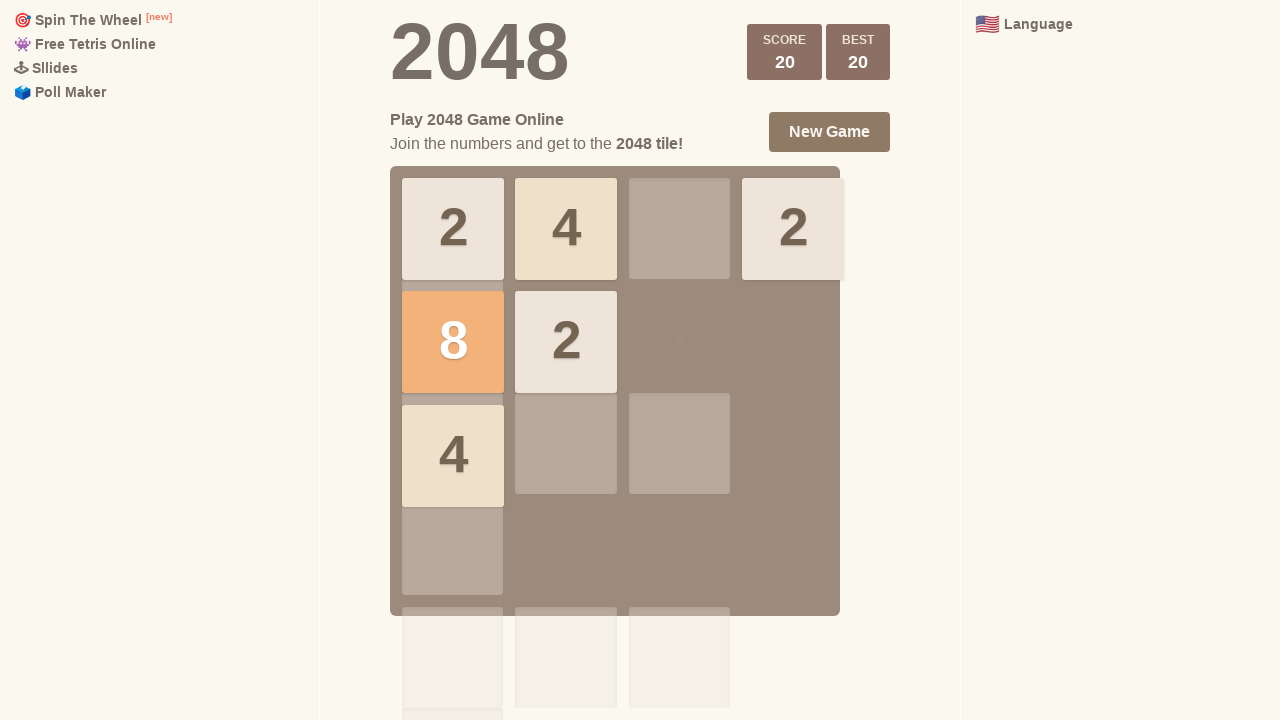

Pressed ArrowRight key
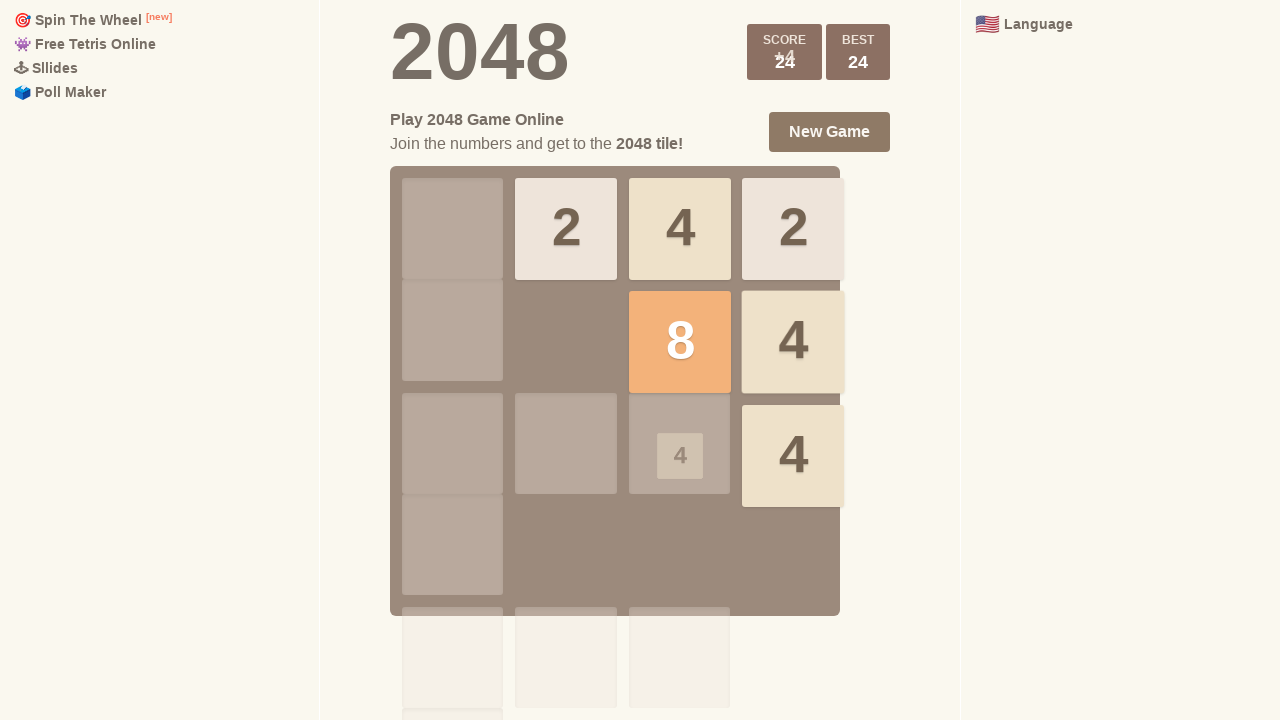

Pressed ArrowDown key
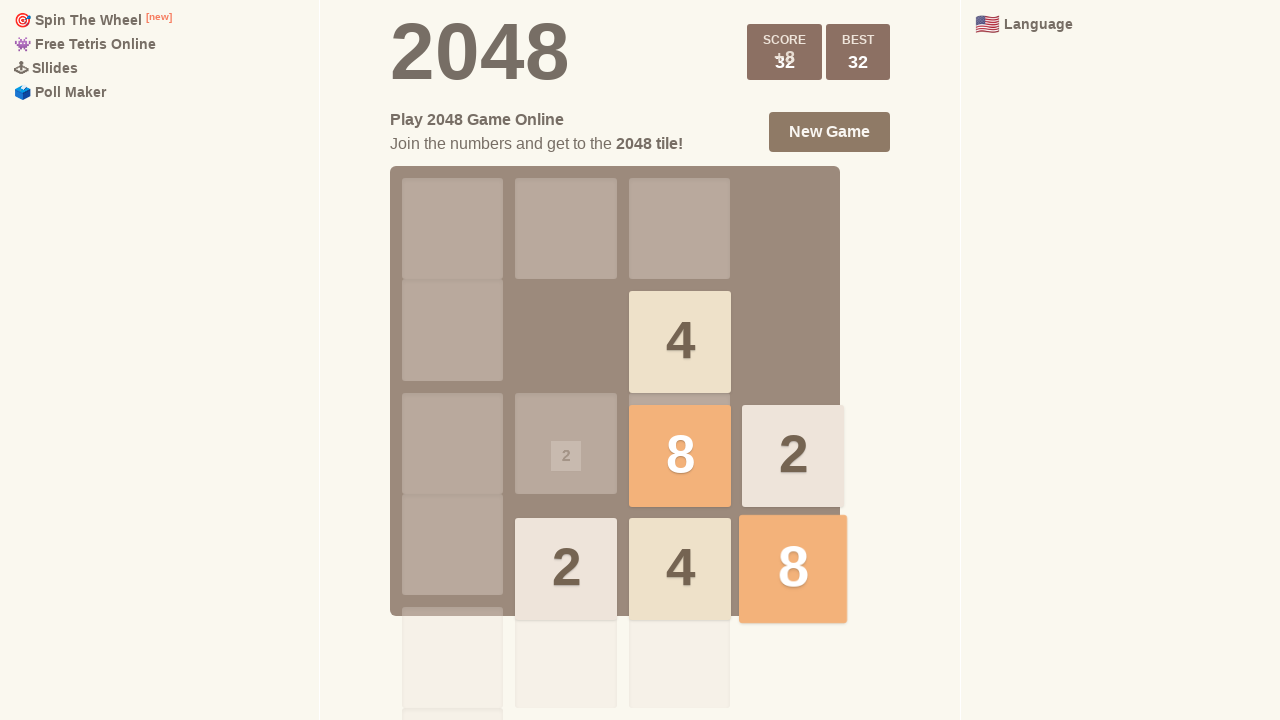

Pressed ArrowLeft key
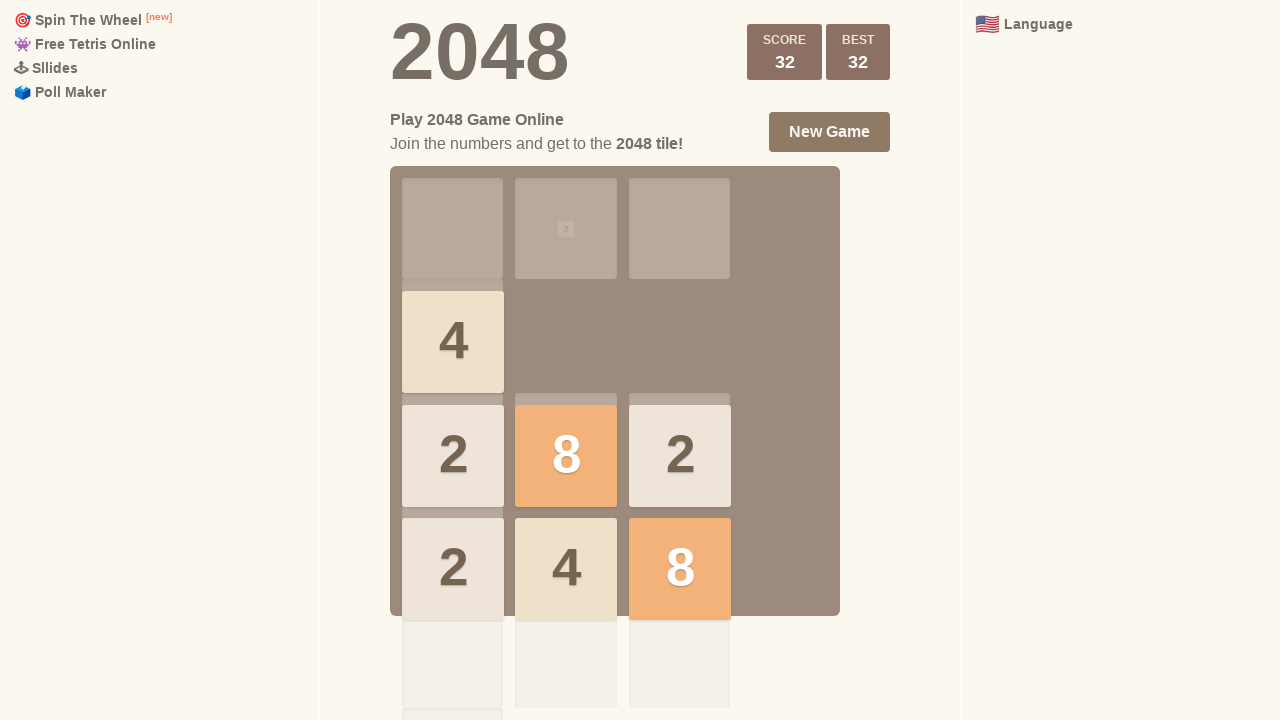

Pressed ArrowUp key
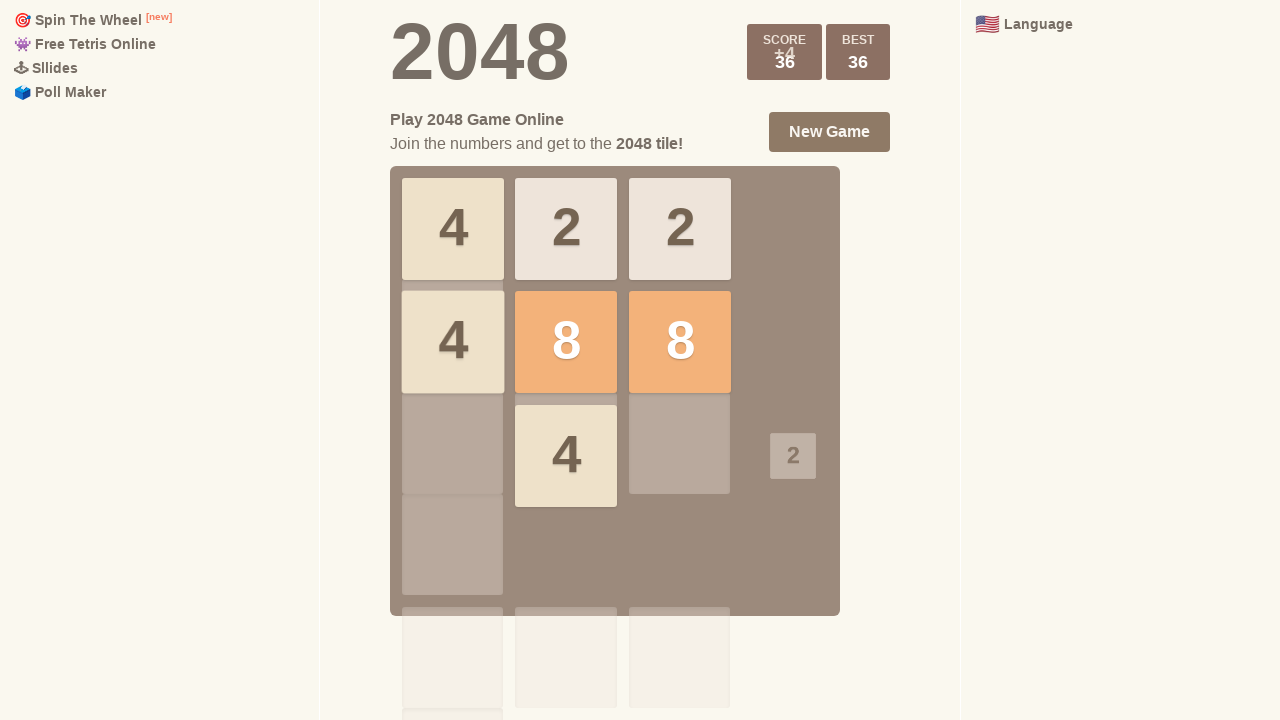

Pressed ArrowRight key
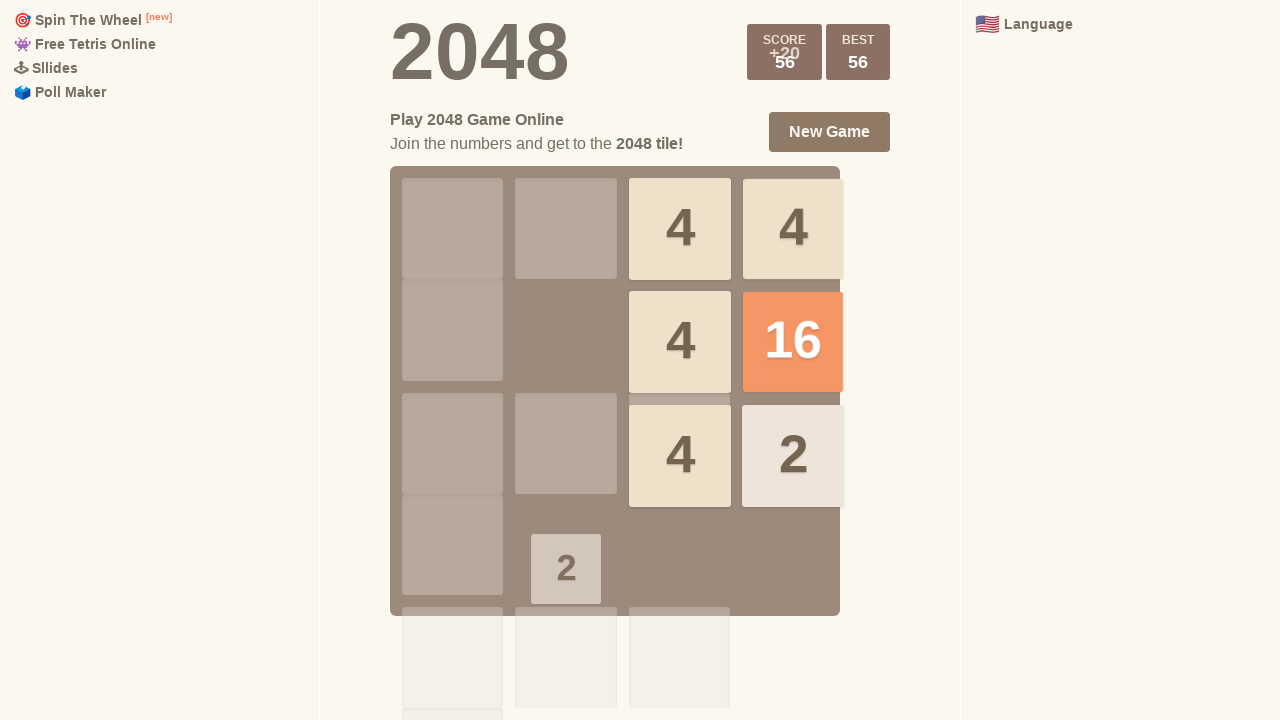

Pressed ArrowDown key
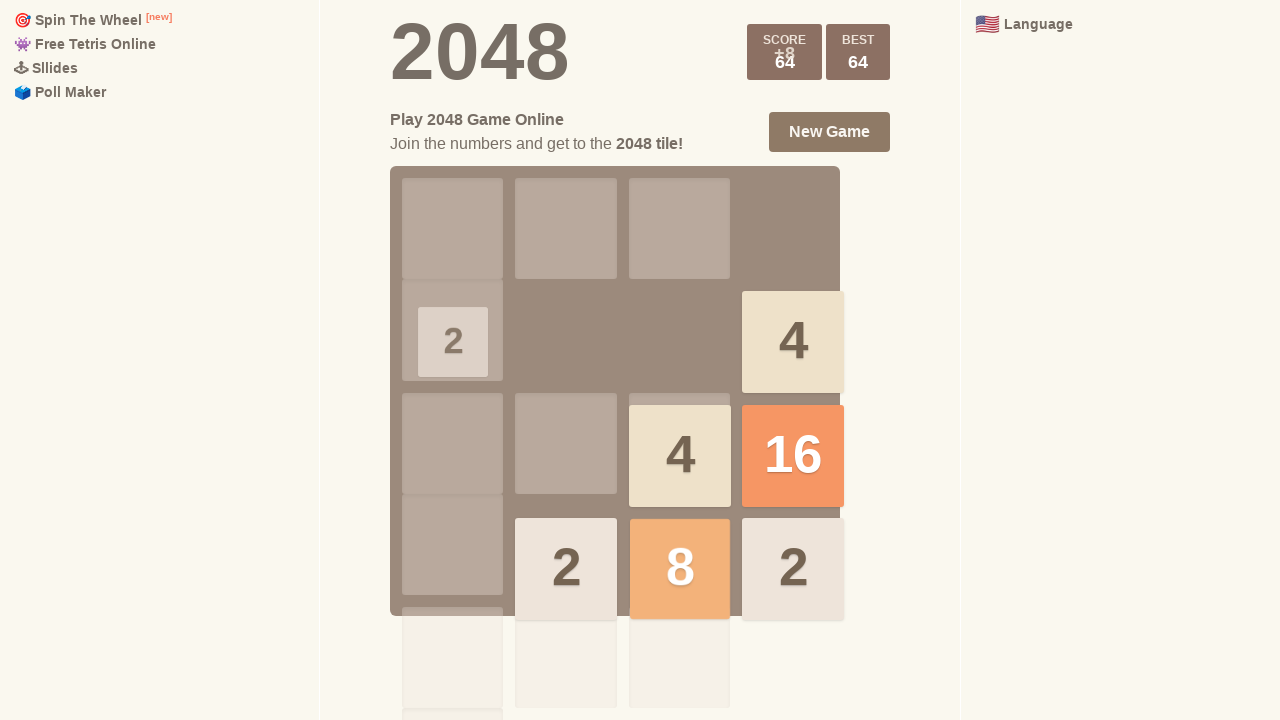

Pressed ArrowLeft key
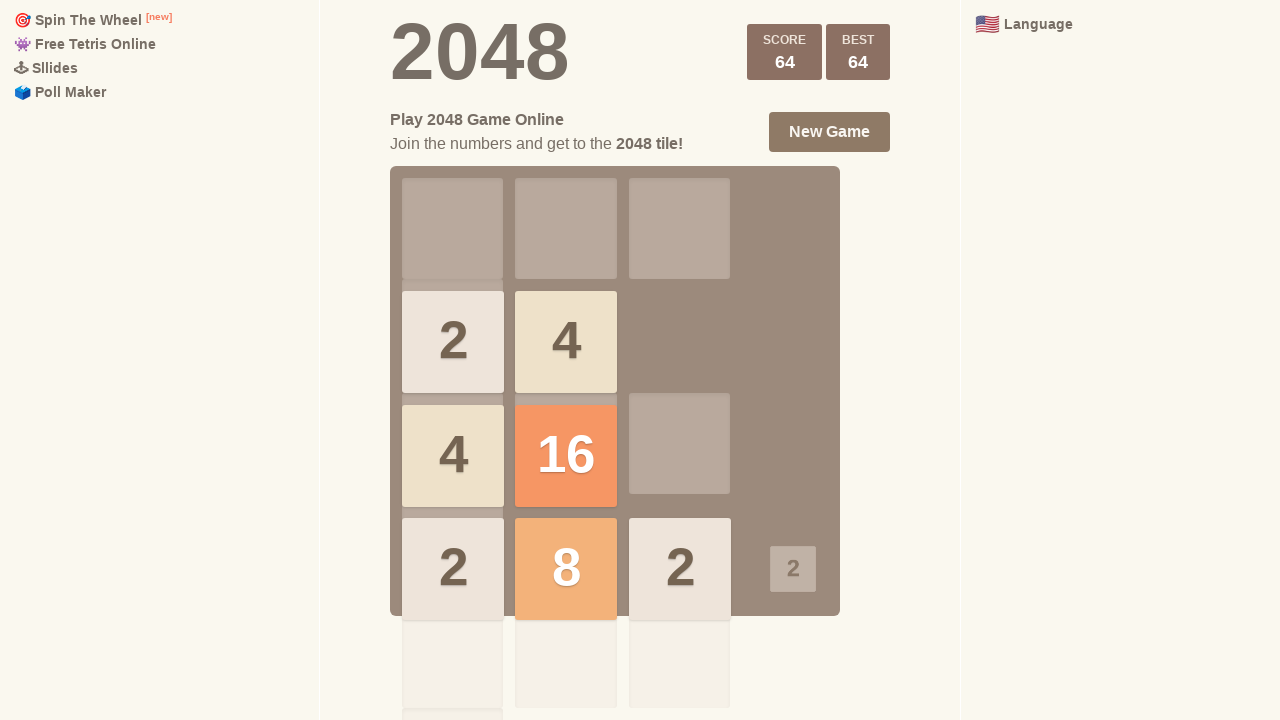

Pressed ArrowUp key
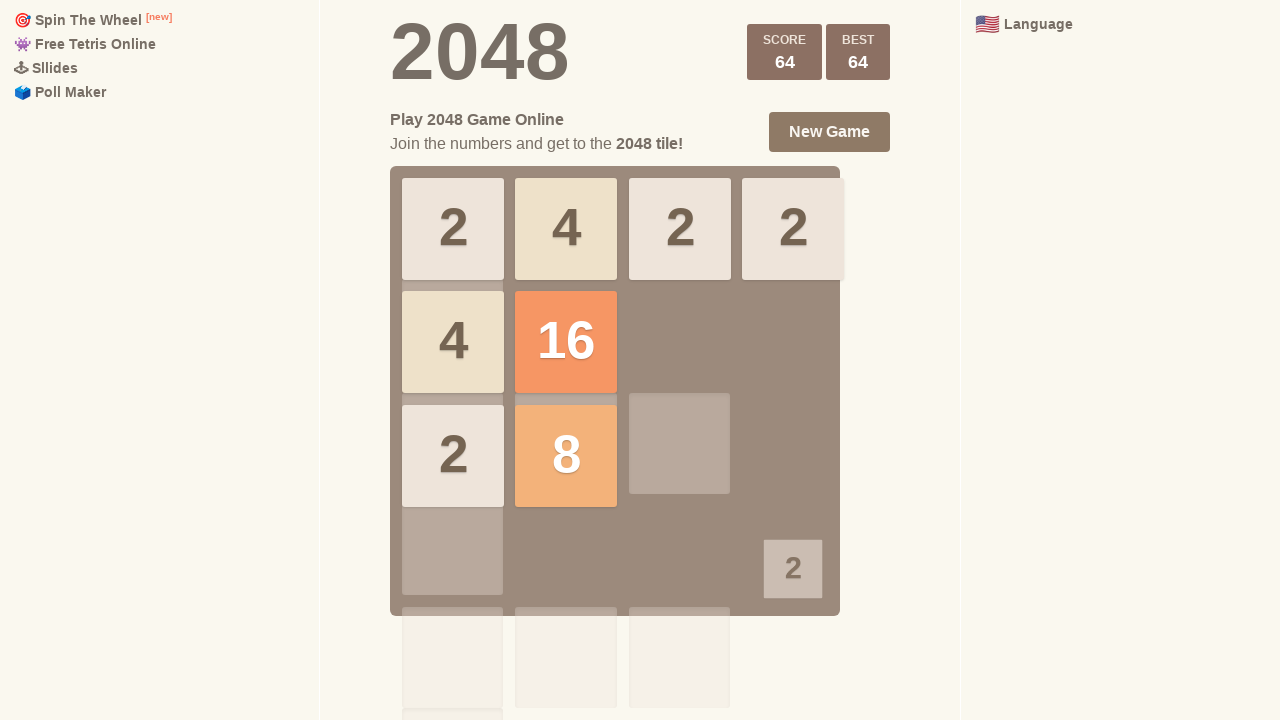

Pressed ArrowRight key
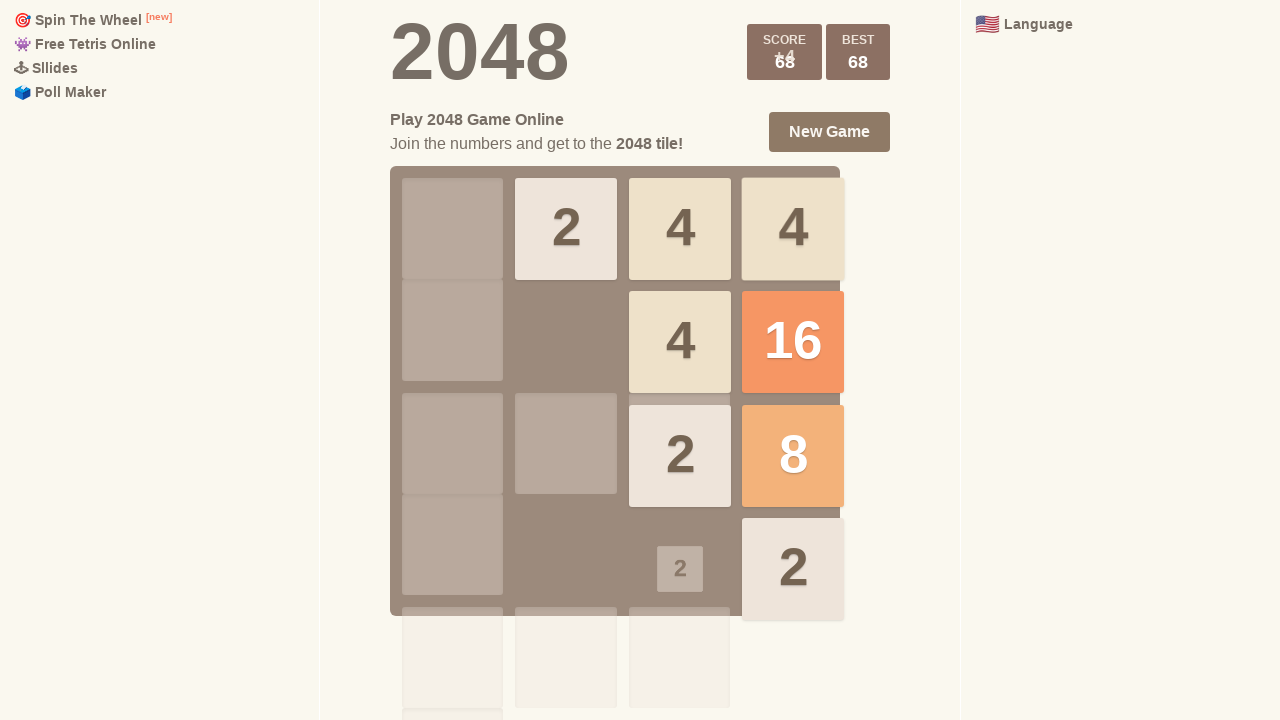

Pressed ArrowDown key
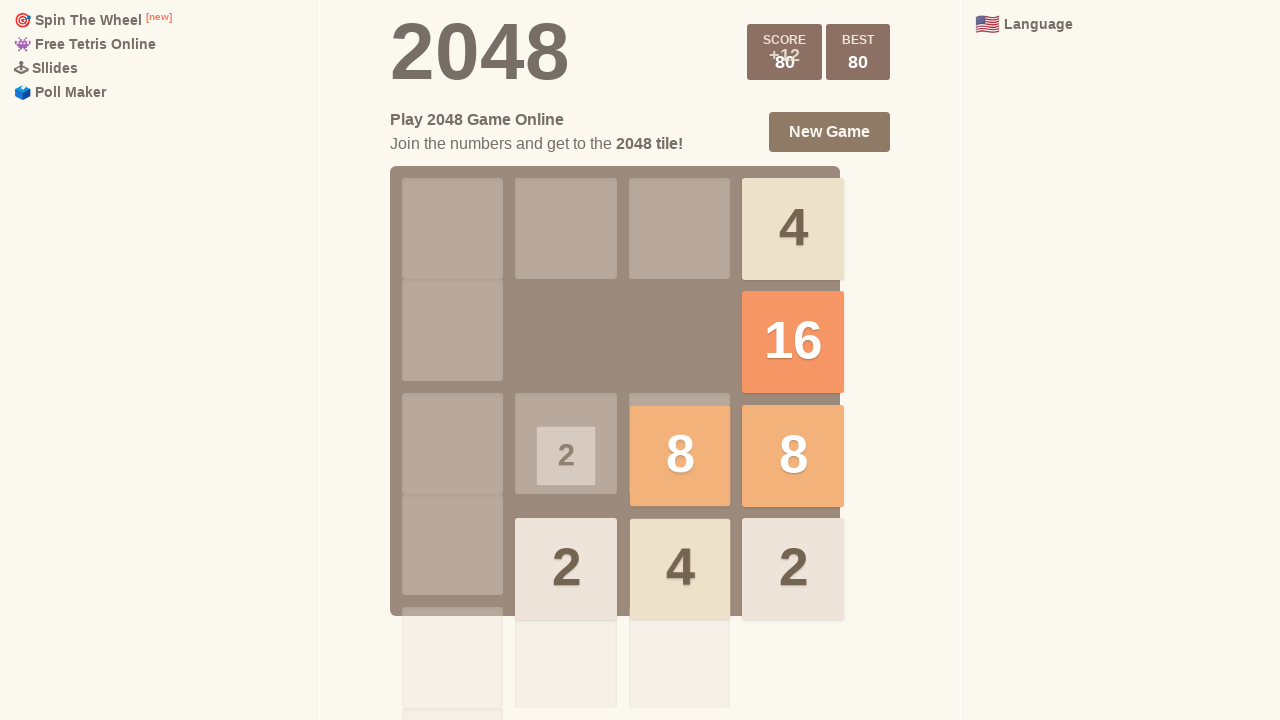

Pressed ArrowLeft key
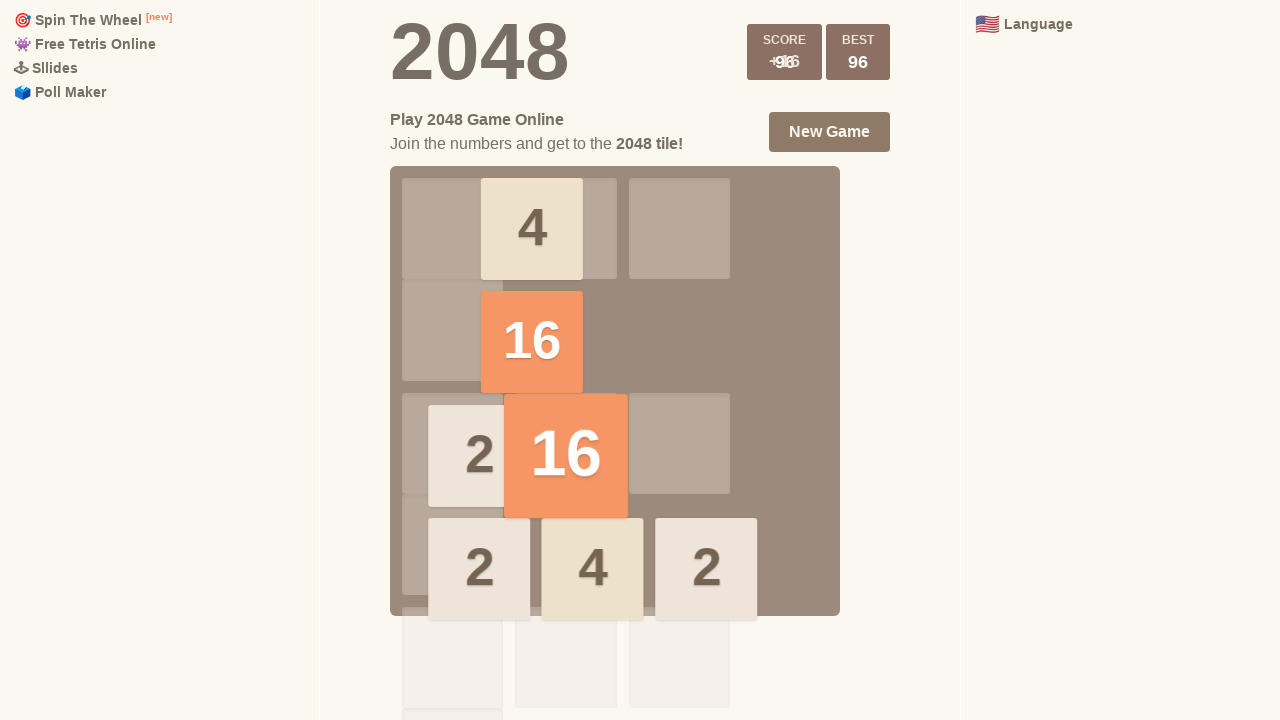

Located retry button element
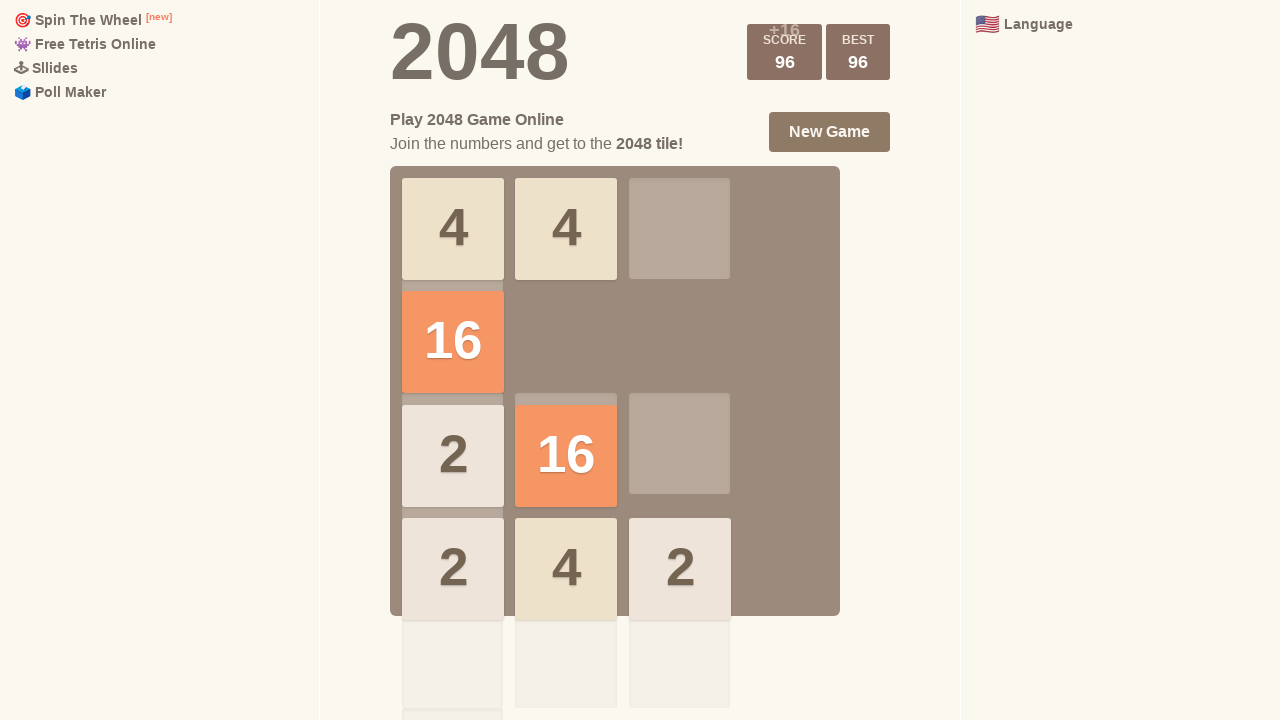

Pressed ArrowUp key in final round
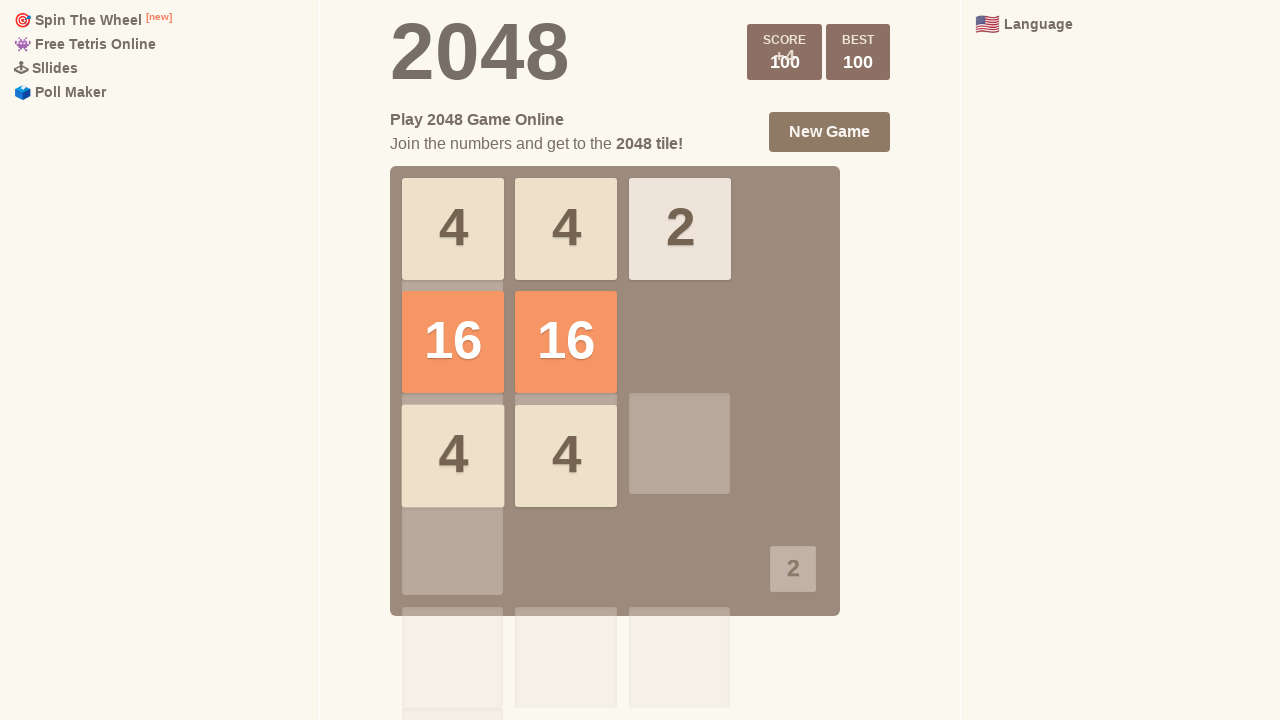

Pressed ArrowRight key in final round
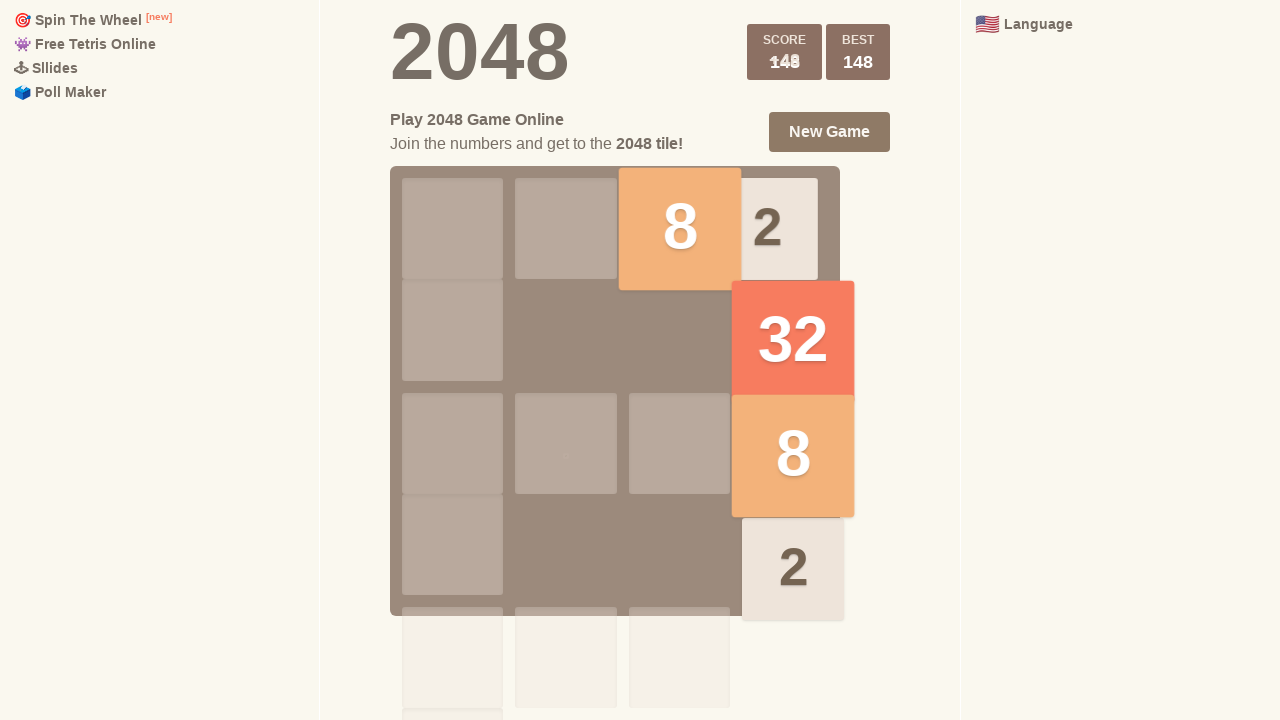

Pressed ArrowDown key in final round
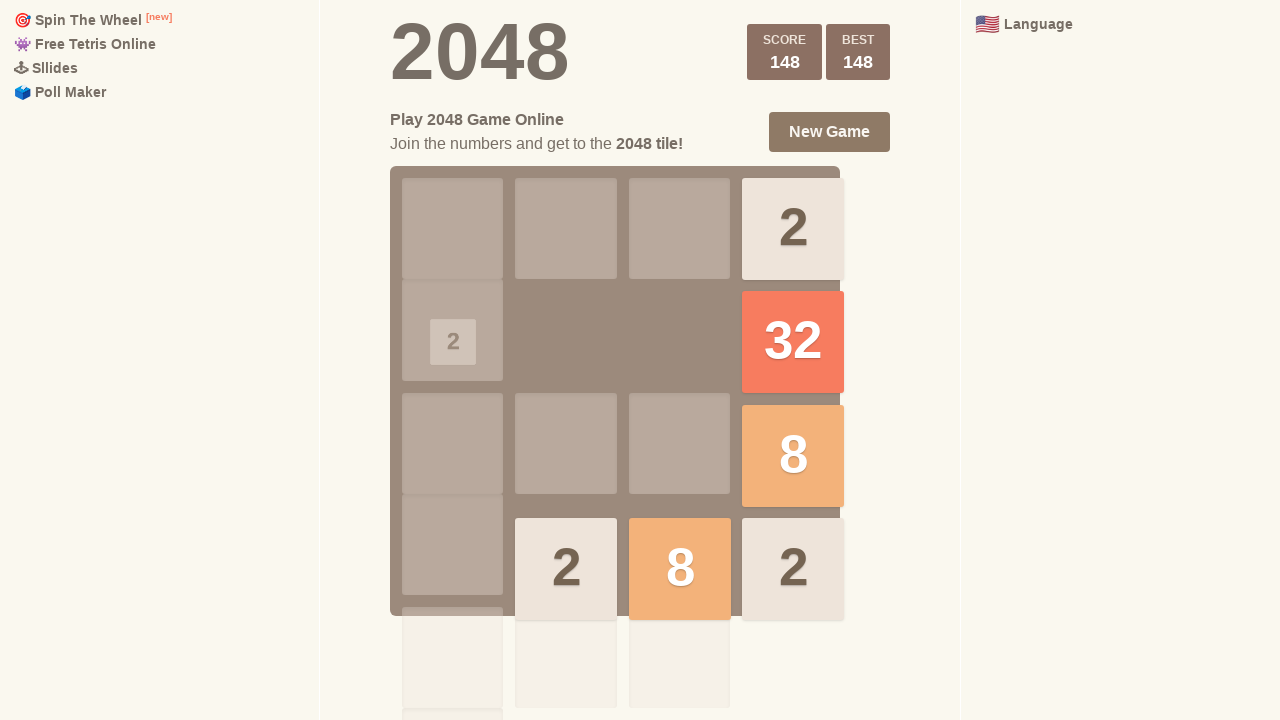

Pressed ArrowLeft key in final round
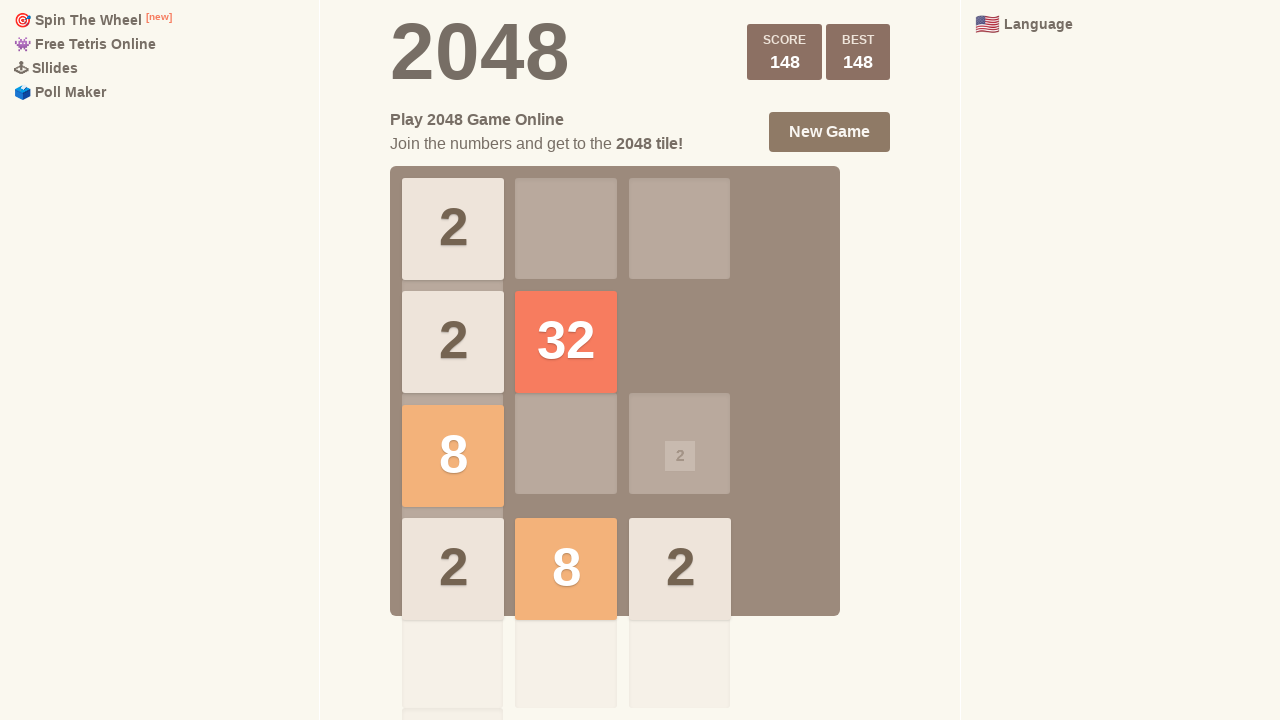

Pressed ArrowUp key in final round
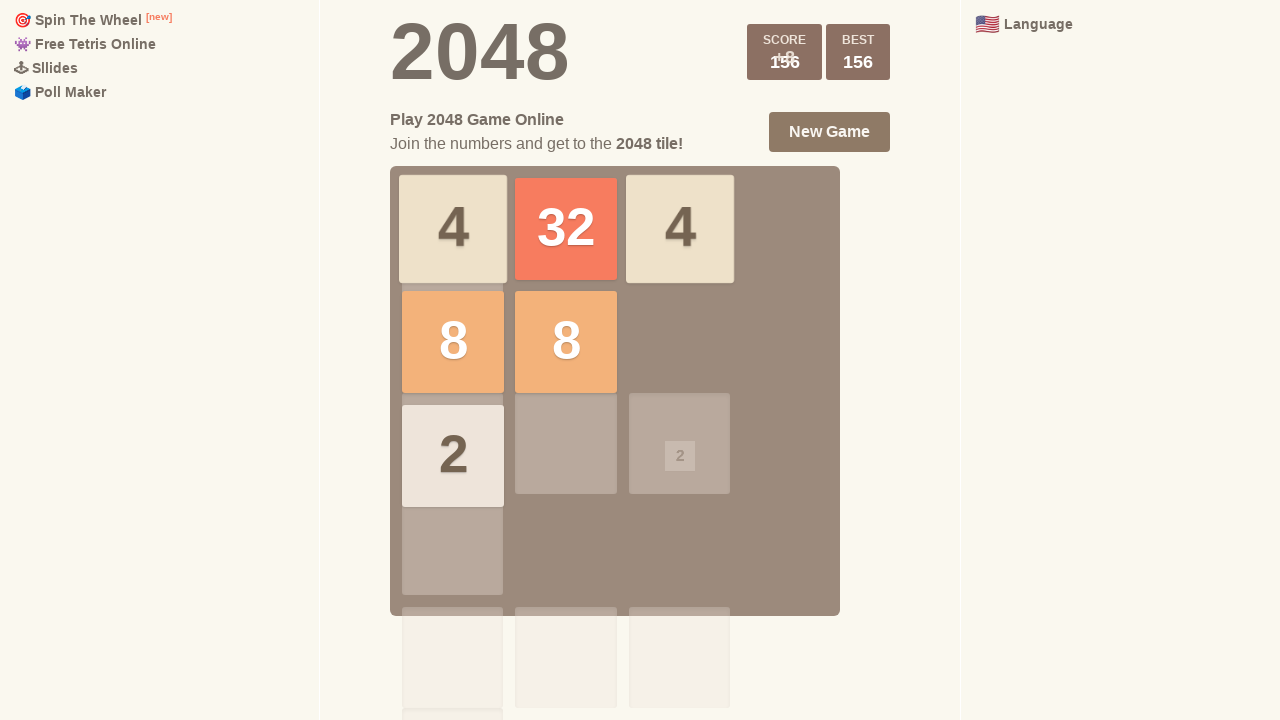

Pressed ArrowRight key in final round
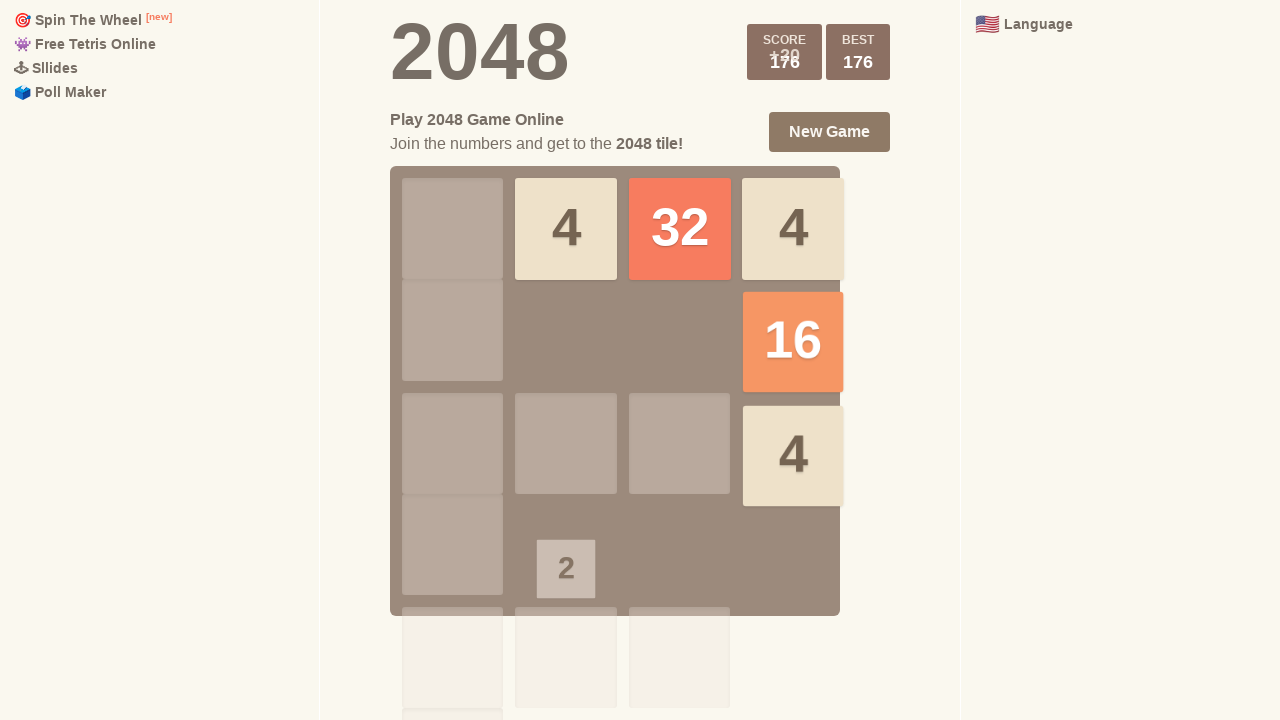

Pressed ArrowDown key in final round
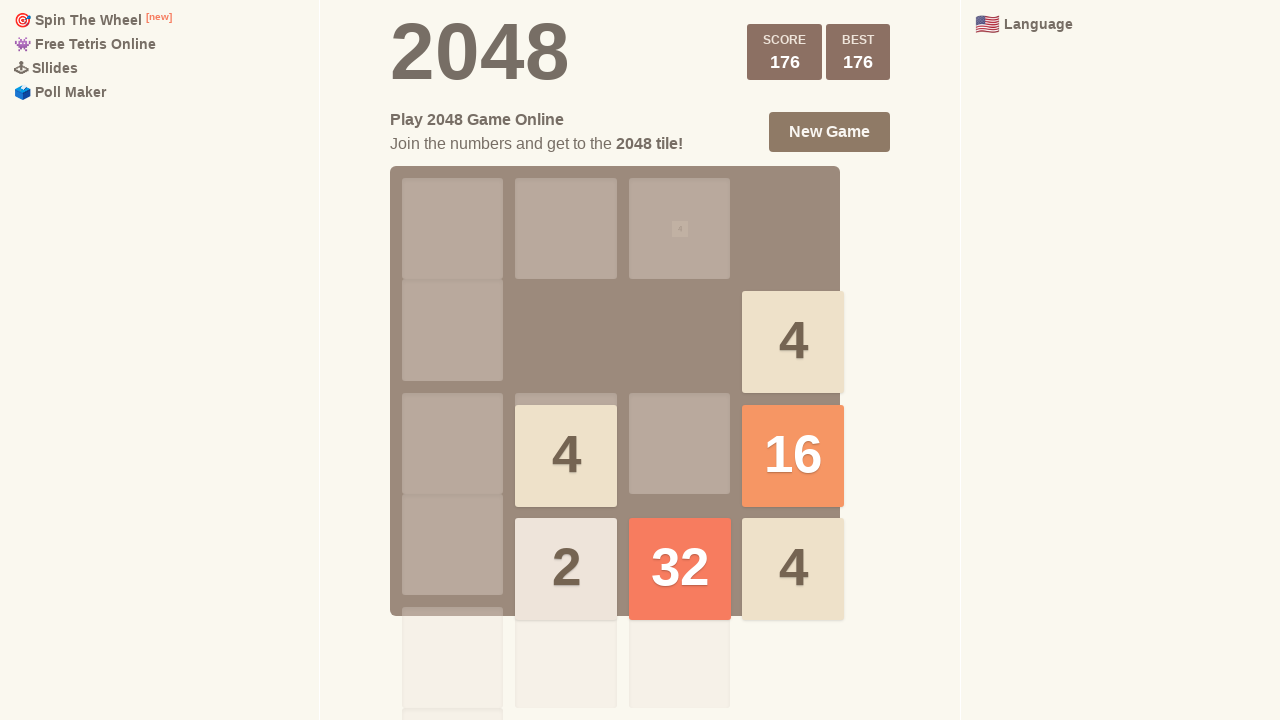

Pressed ArrowLeft key in final round
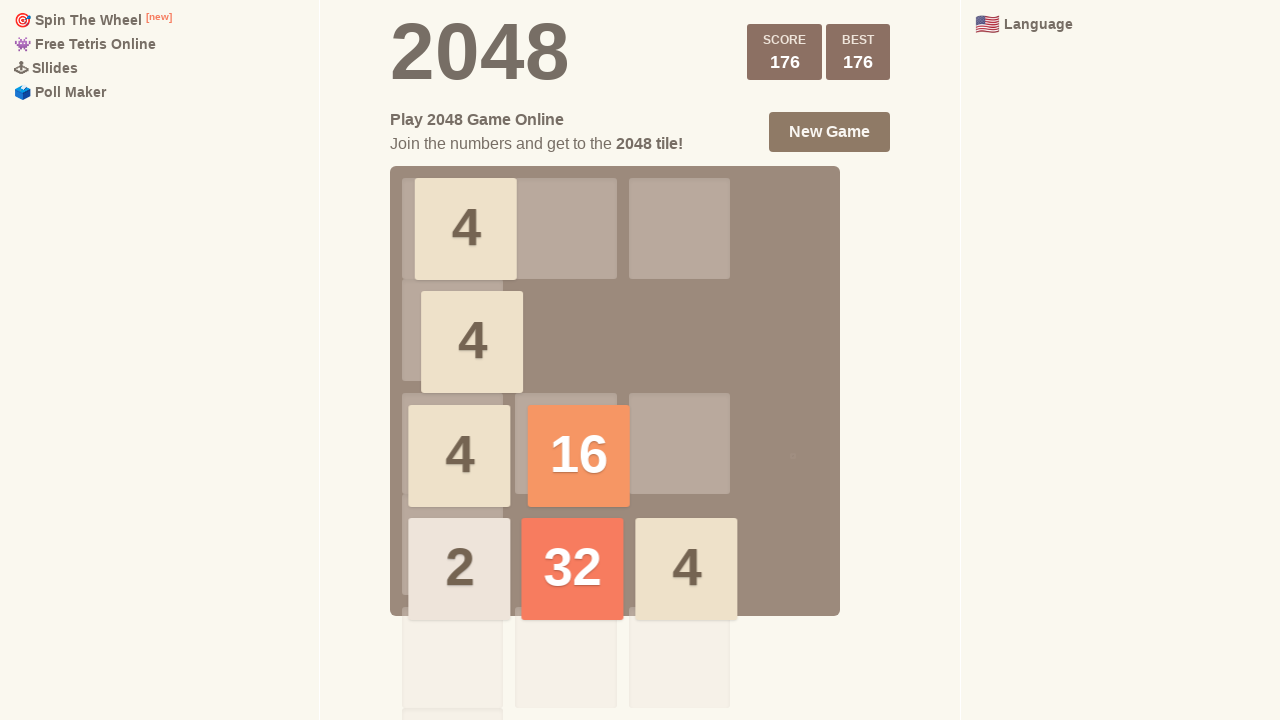

Pressed ArrowUp key in final round
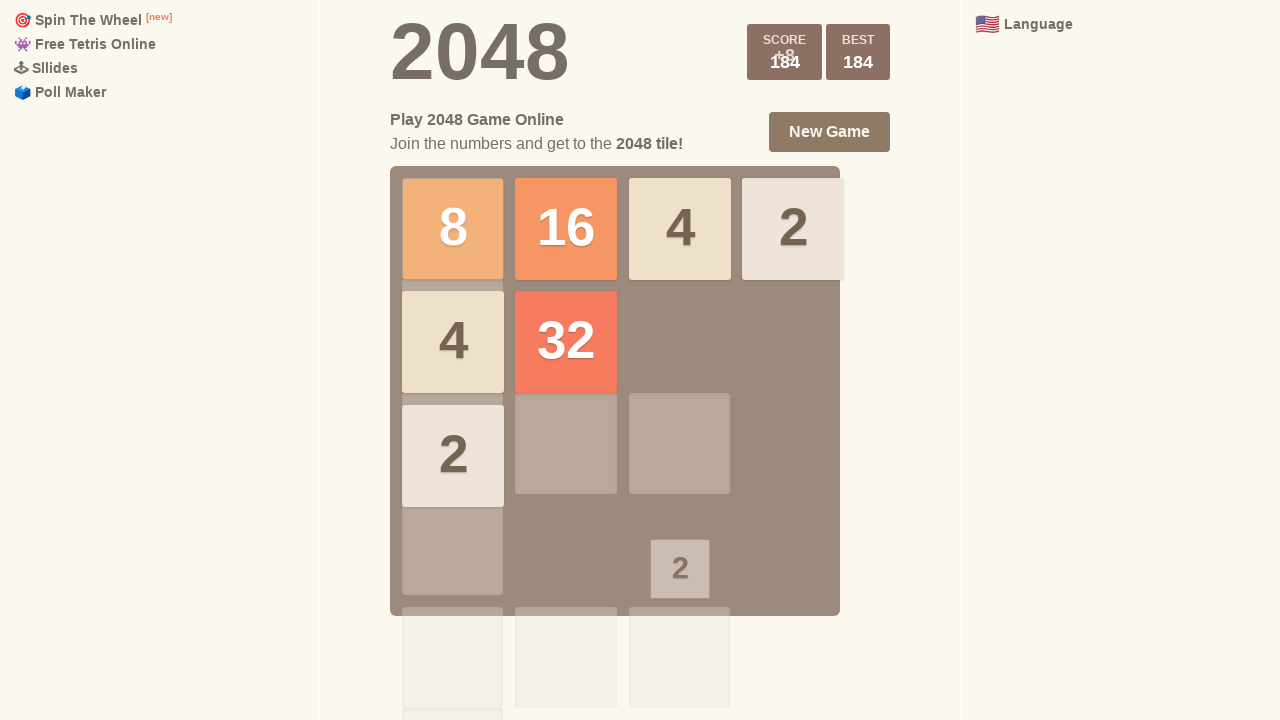

Pressed ArrowRight key in final round
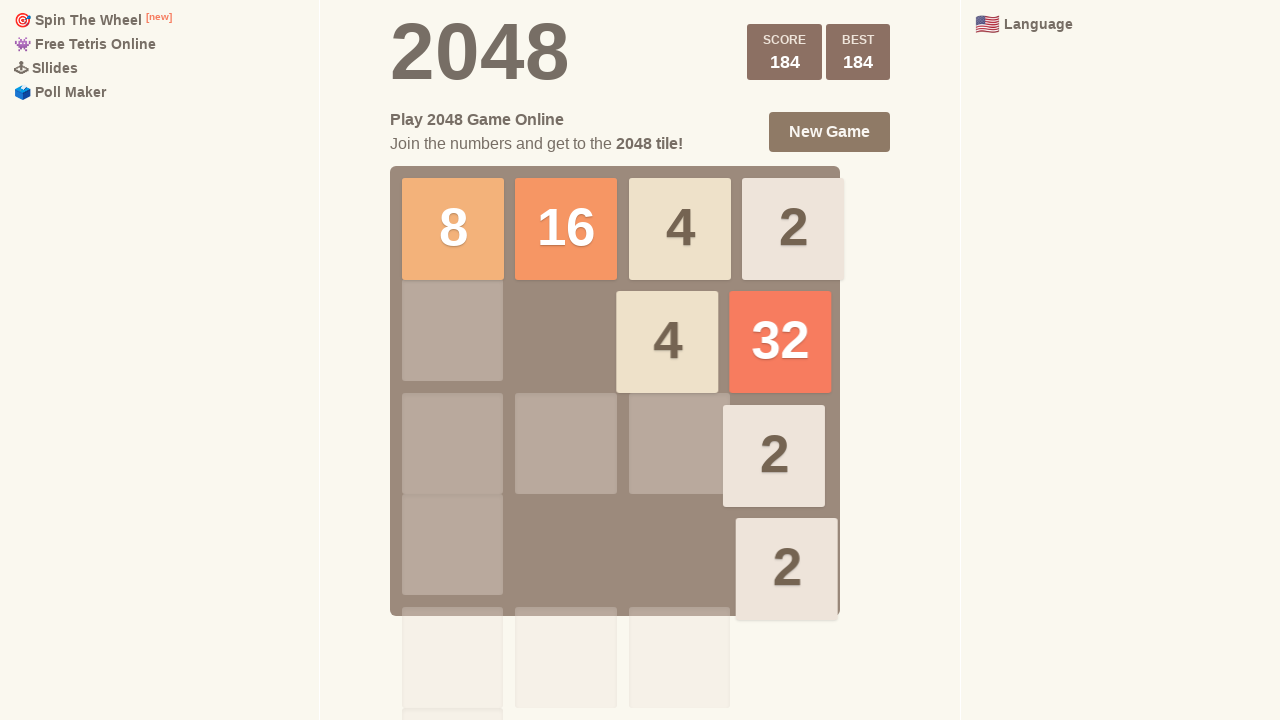

Pressed ArrowDown key in final round
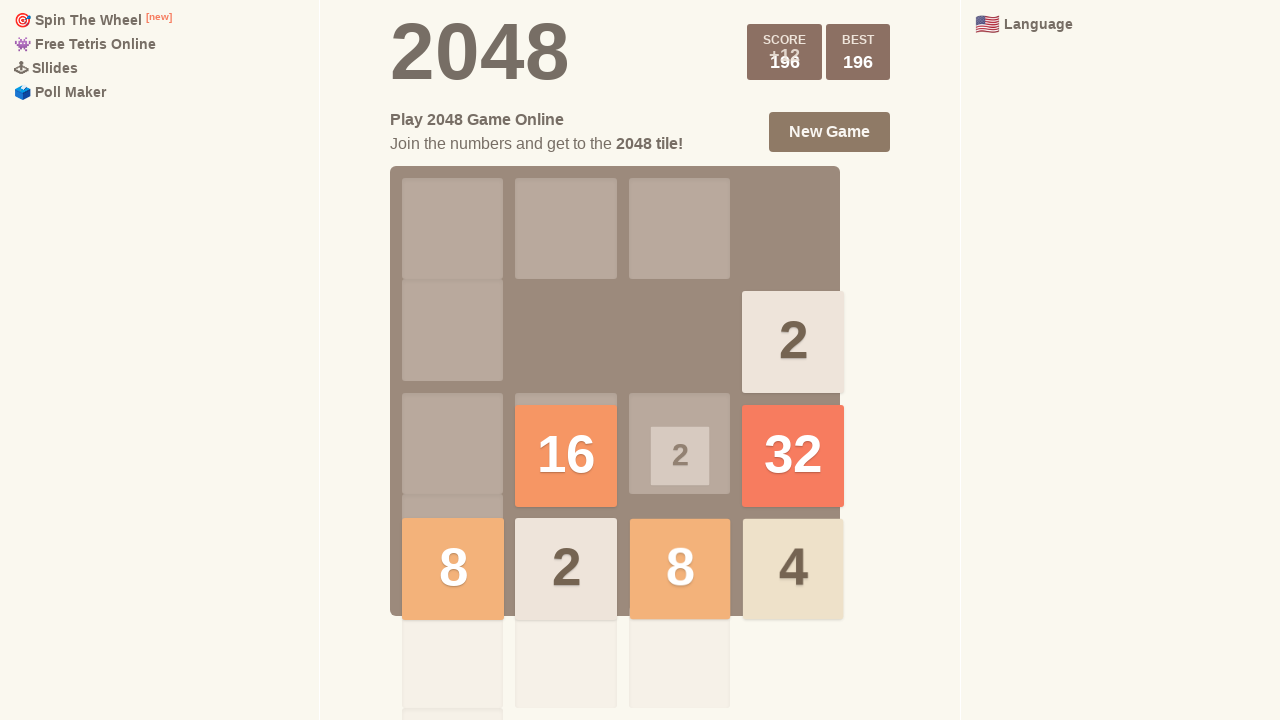

Pressed ArrowLeft key in final round
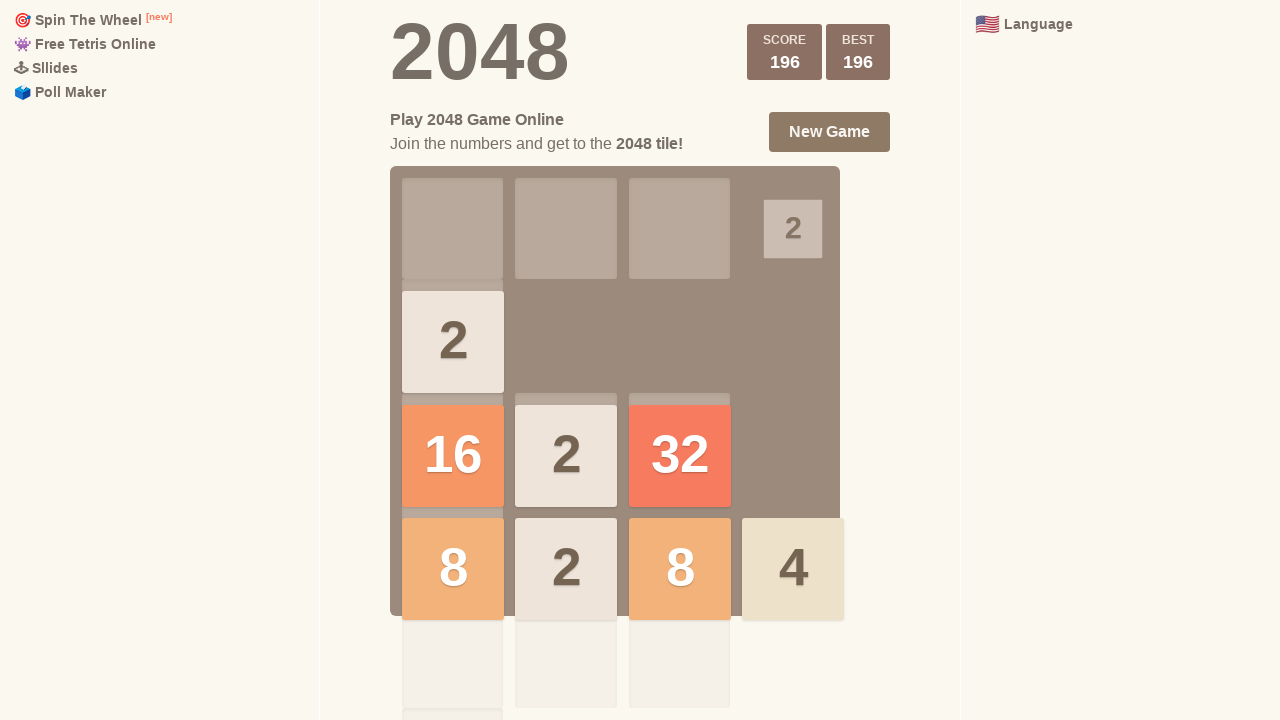

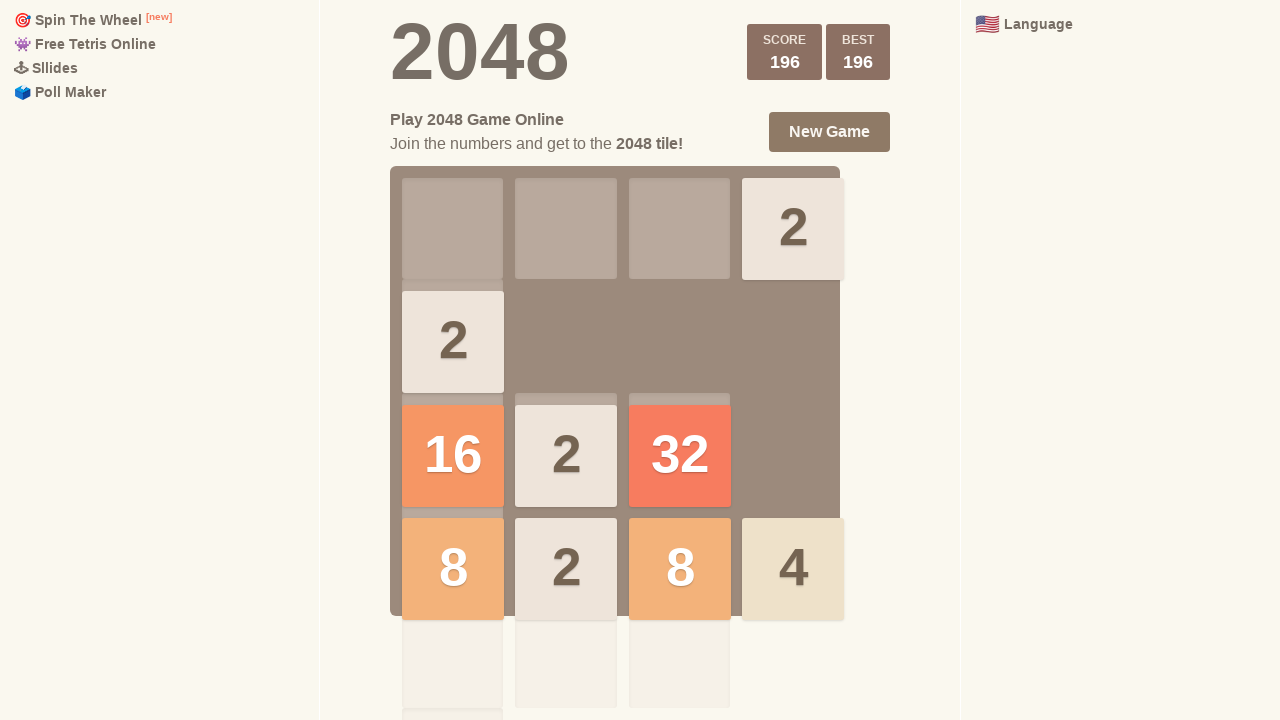